Tests radio button selection by randomly selecting one of the gender radio options on a test page

Starting URL: http://omayo.blogspot.com/

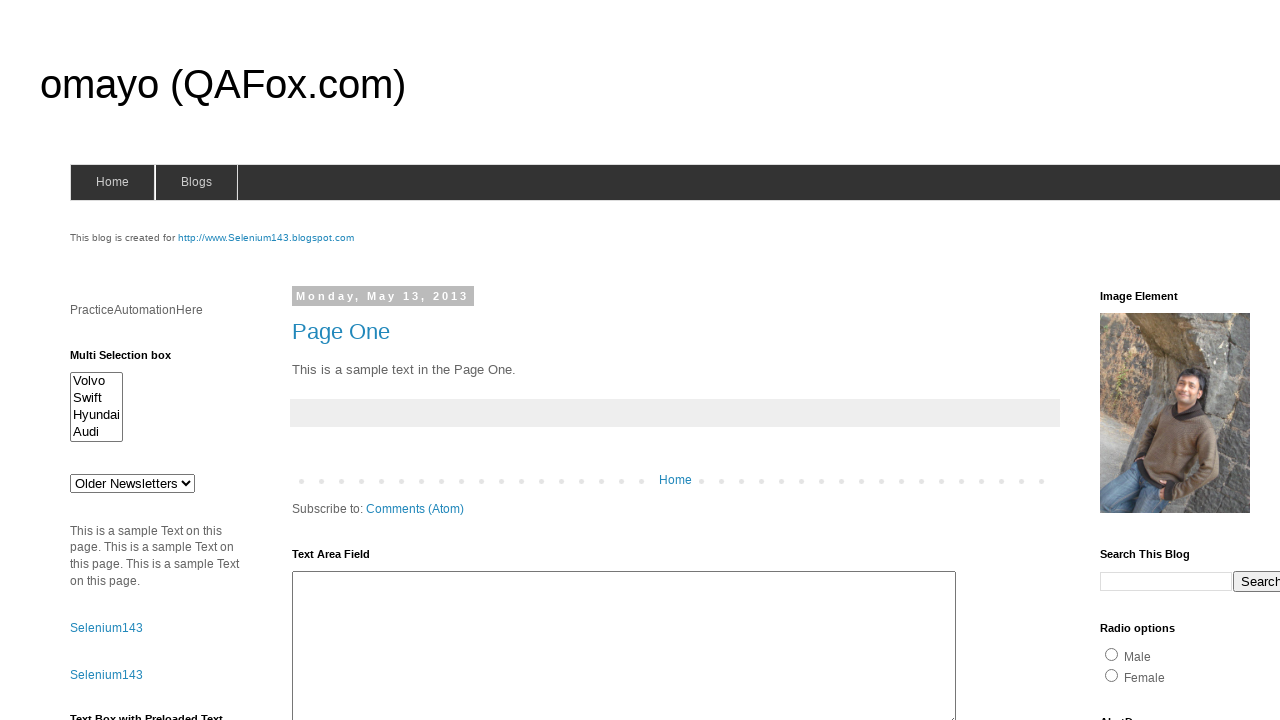

Waited for gender radio buttons to be present
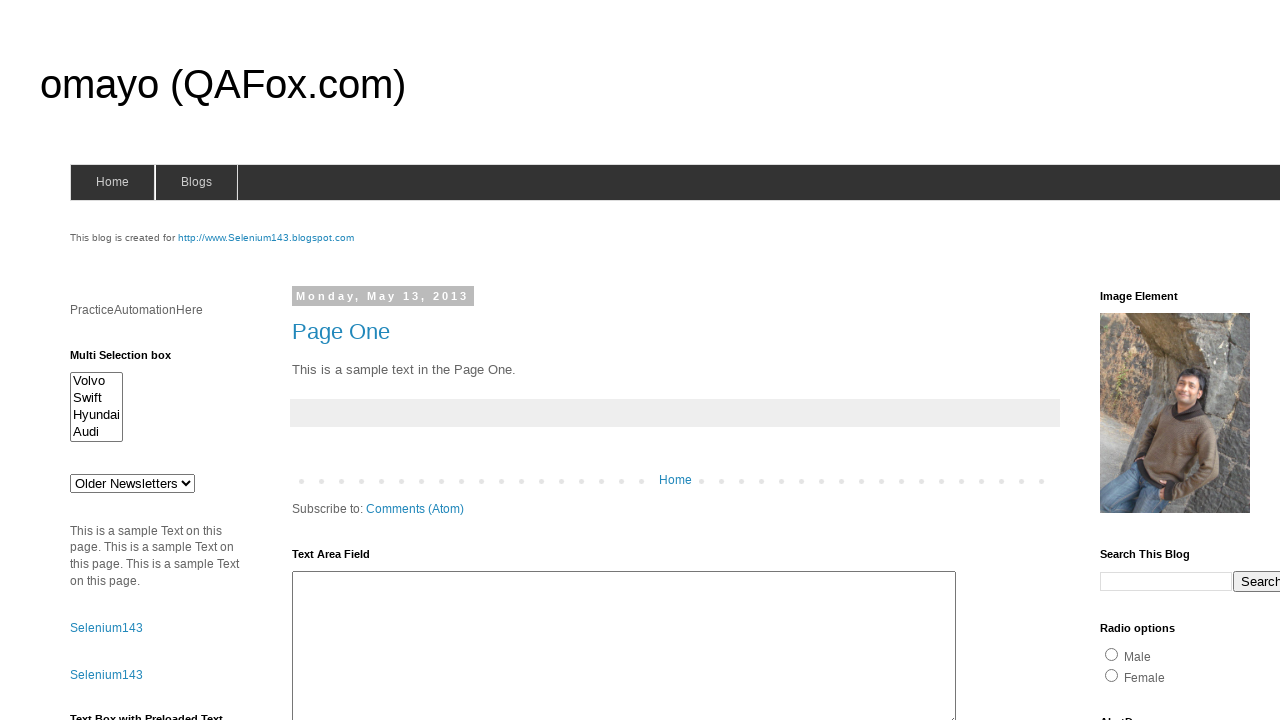

Located all gender radio button elements
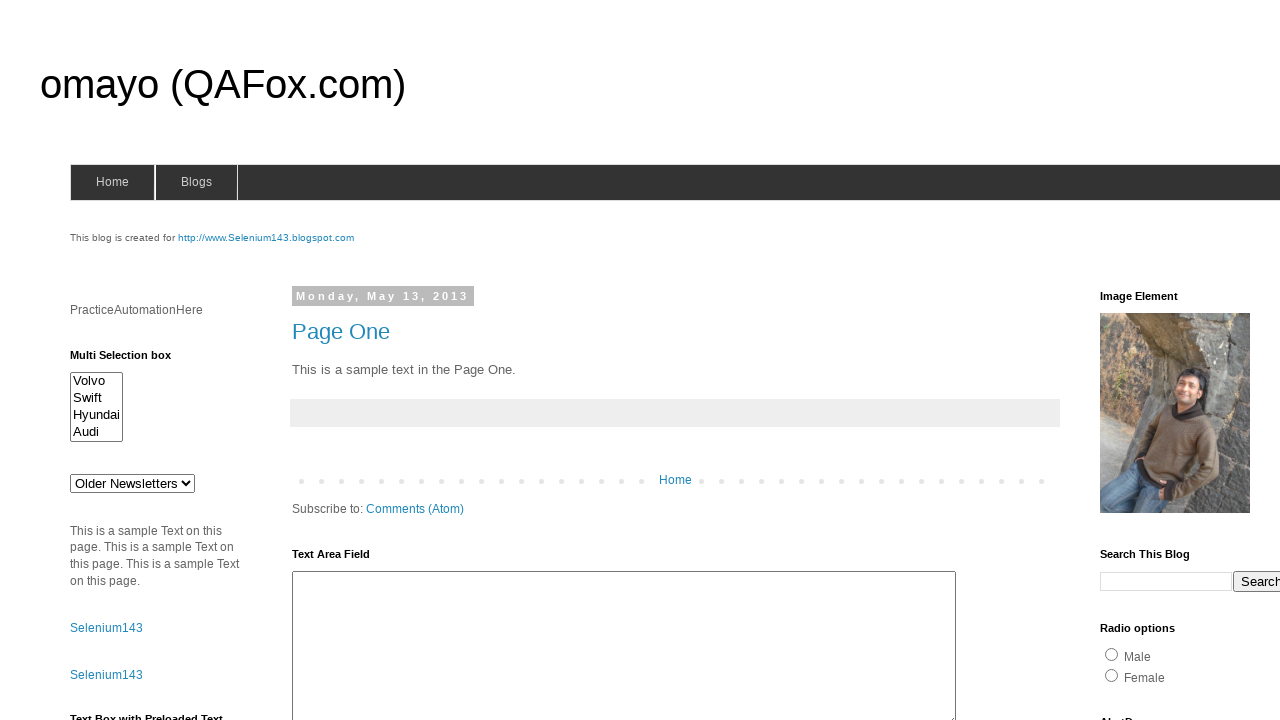

Found 2 gender radio button options
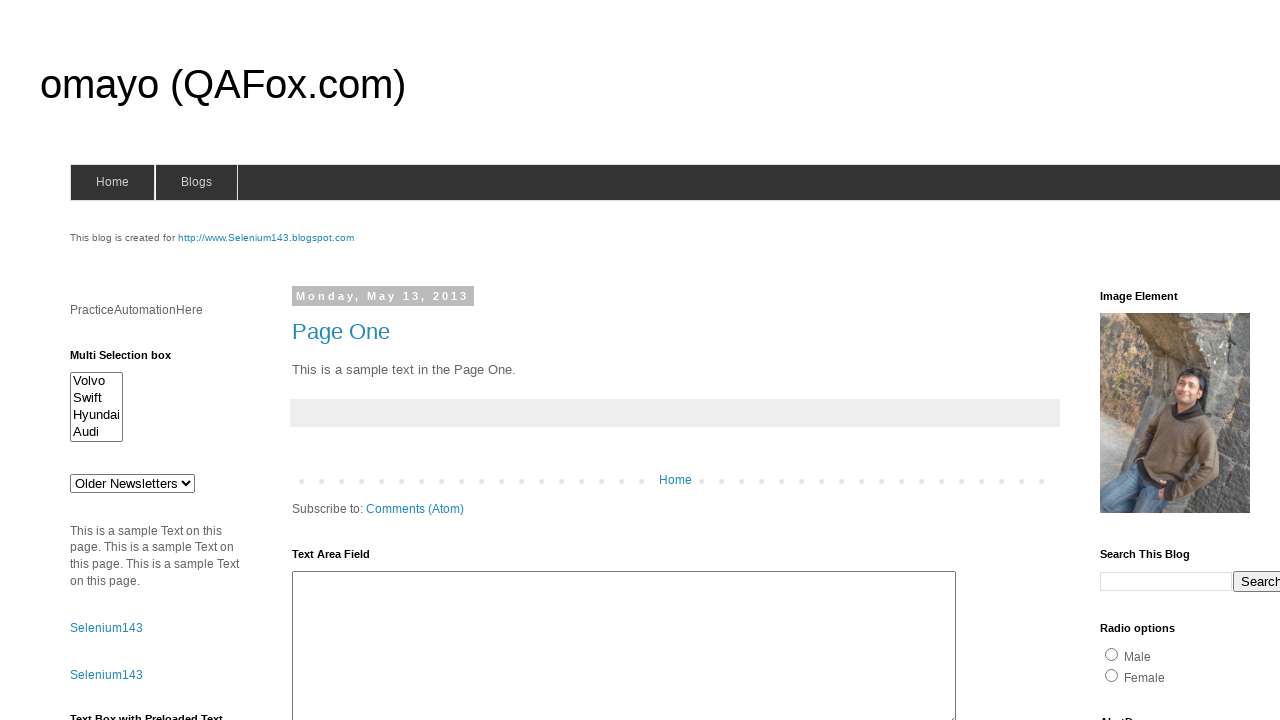

Generated random index: 0
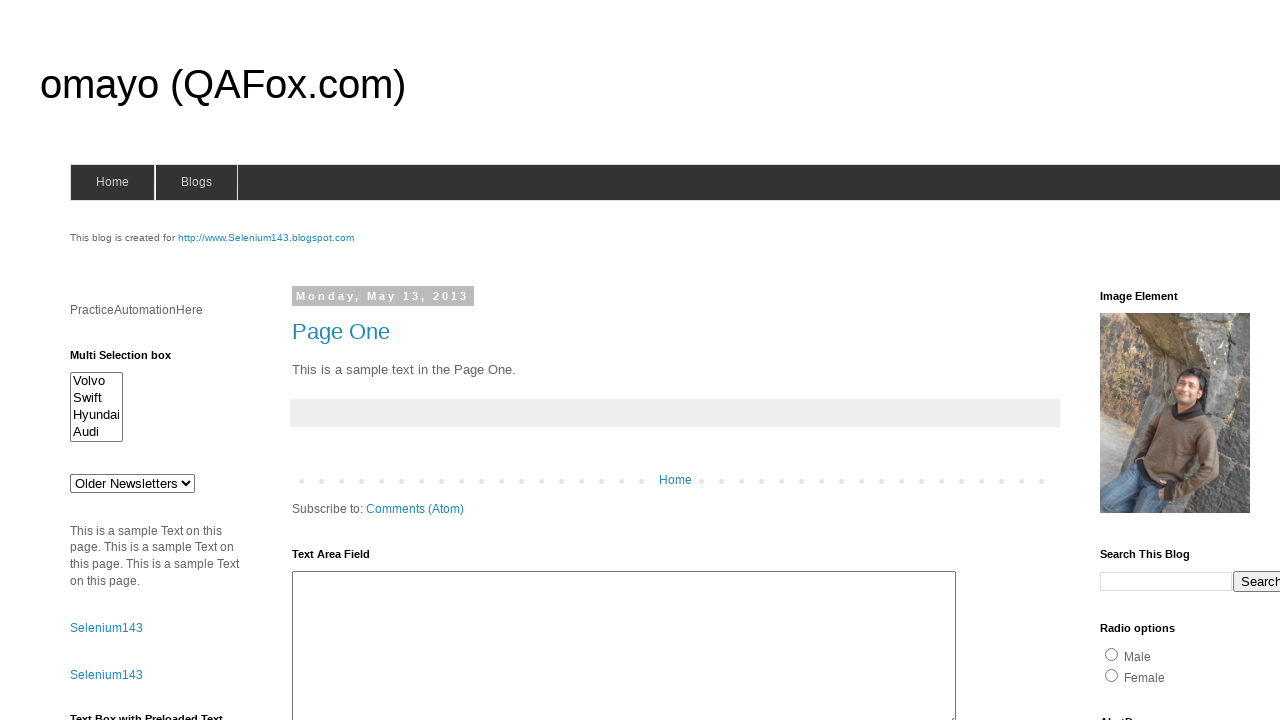

Selected gender radio button at index 0 at (1112, 654) on input[name='gender'] >> nth=0
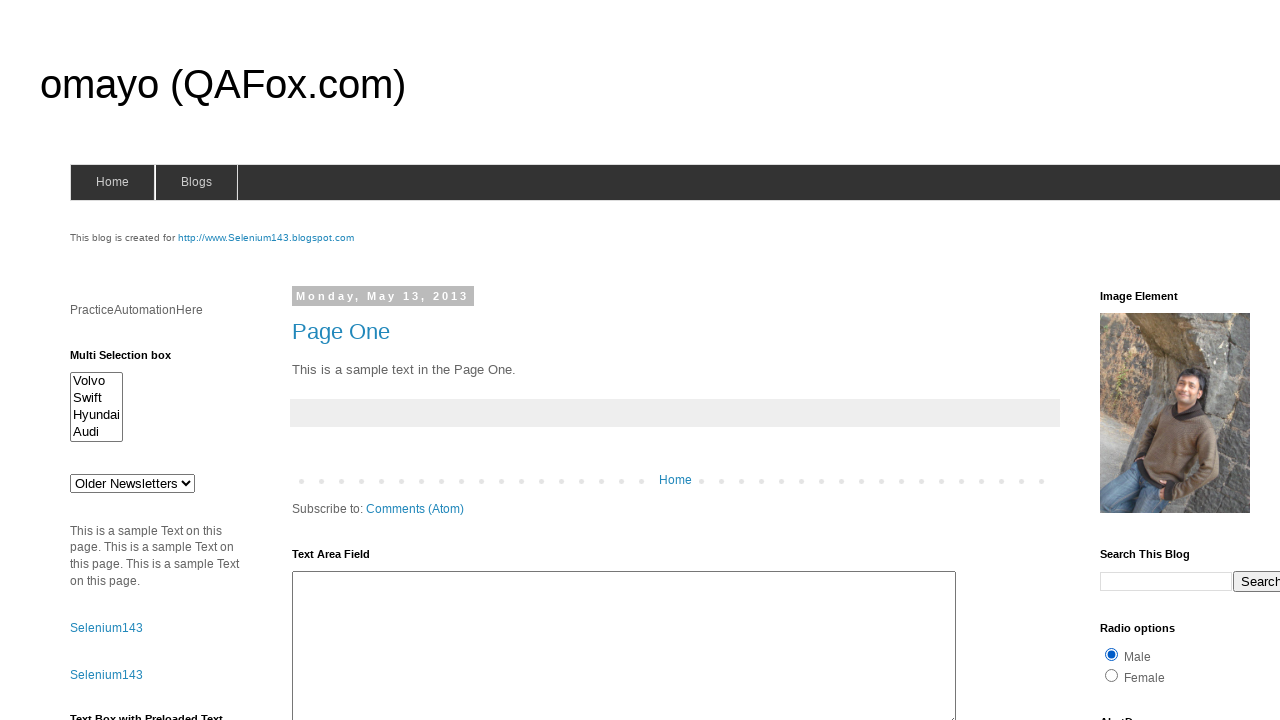

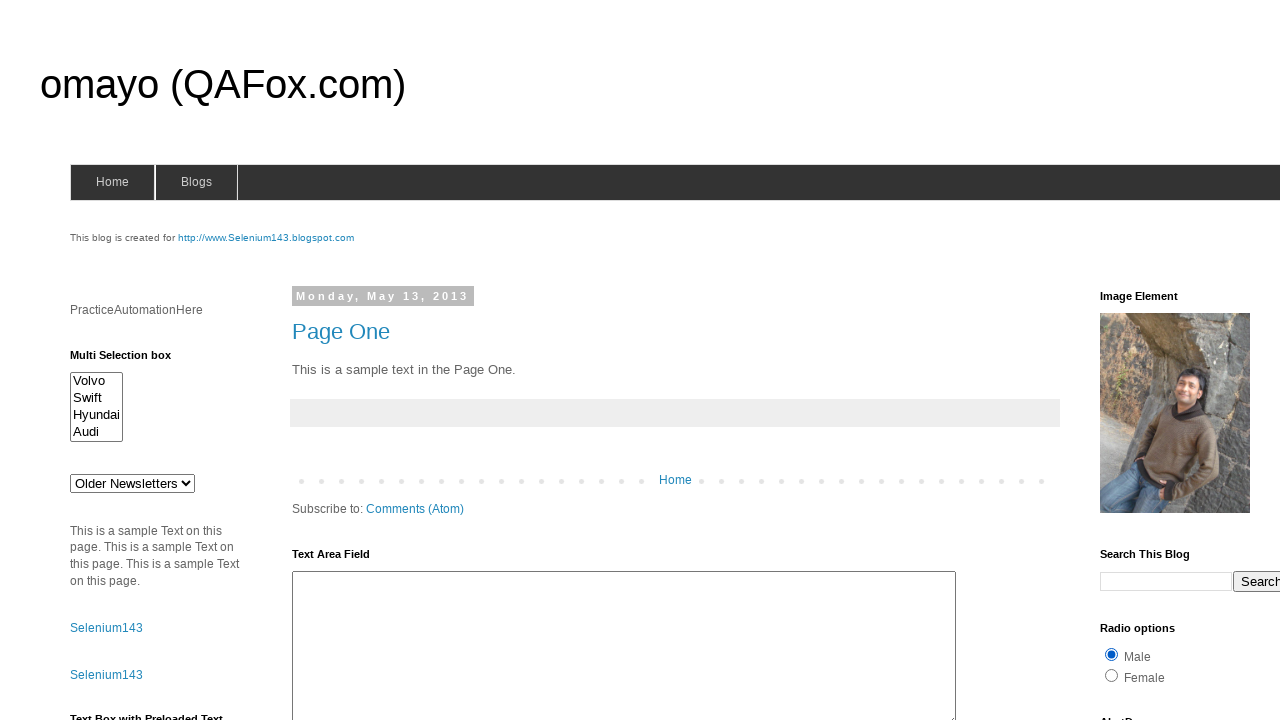